Tests date picker by clicking the input, navigating to next month with arrow, and selecting day 24

Starting URL: https://demoqa.com/date-picker

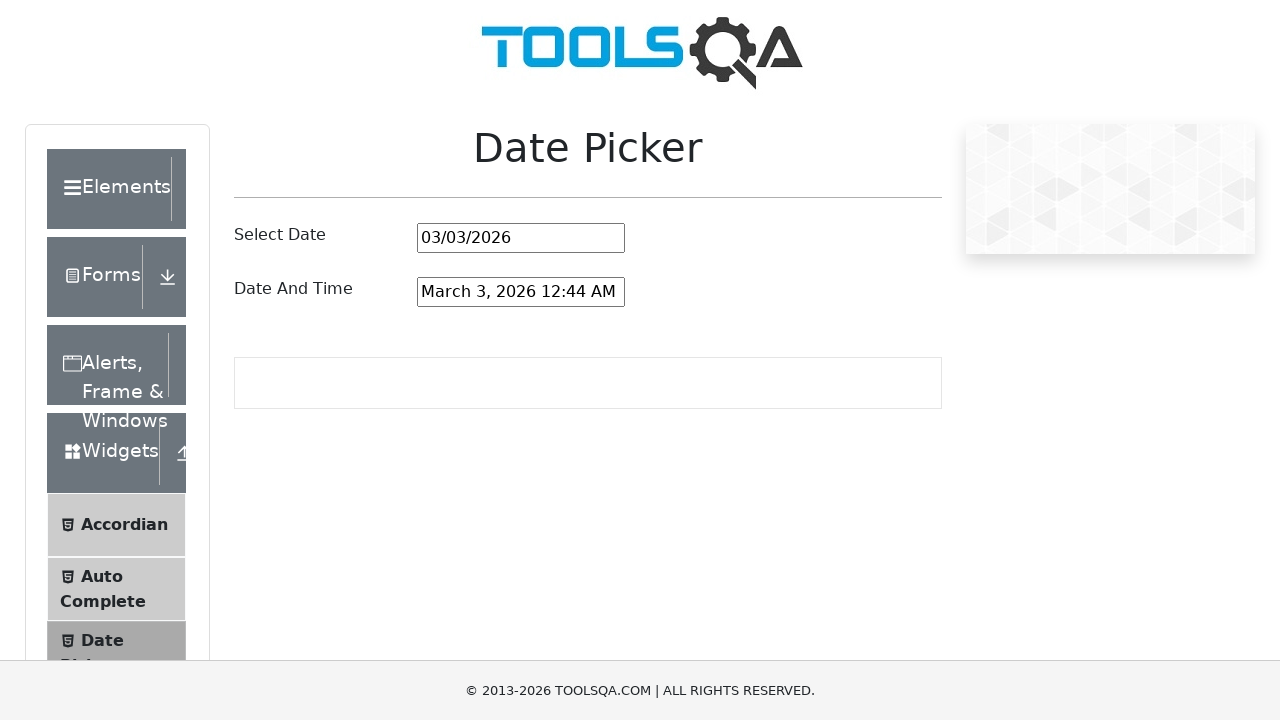

Clicked date picker input field at (521, 238) on #datePickerMonthYearInput
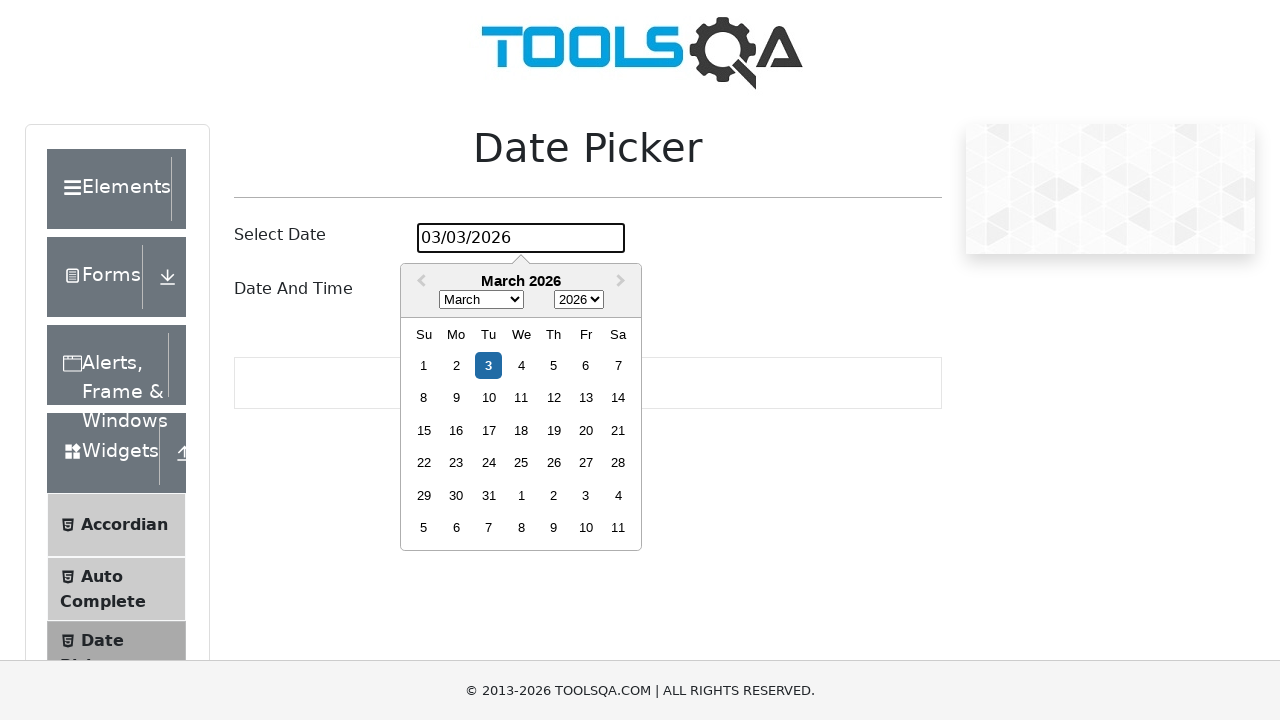

Clicked next month arrow to navigate forward at (623, 282) on .react-datepicker__navigation--next
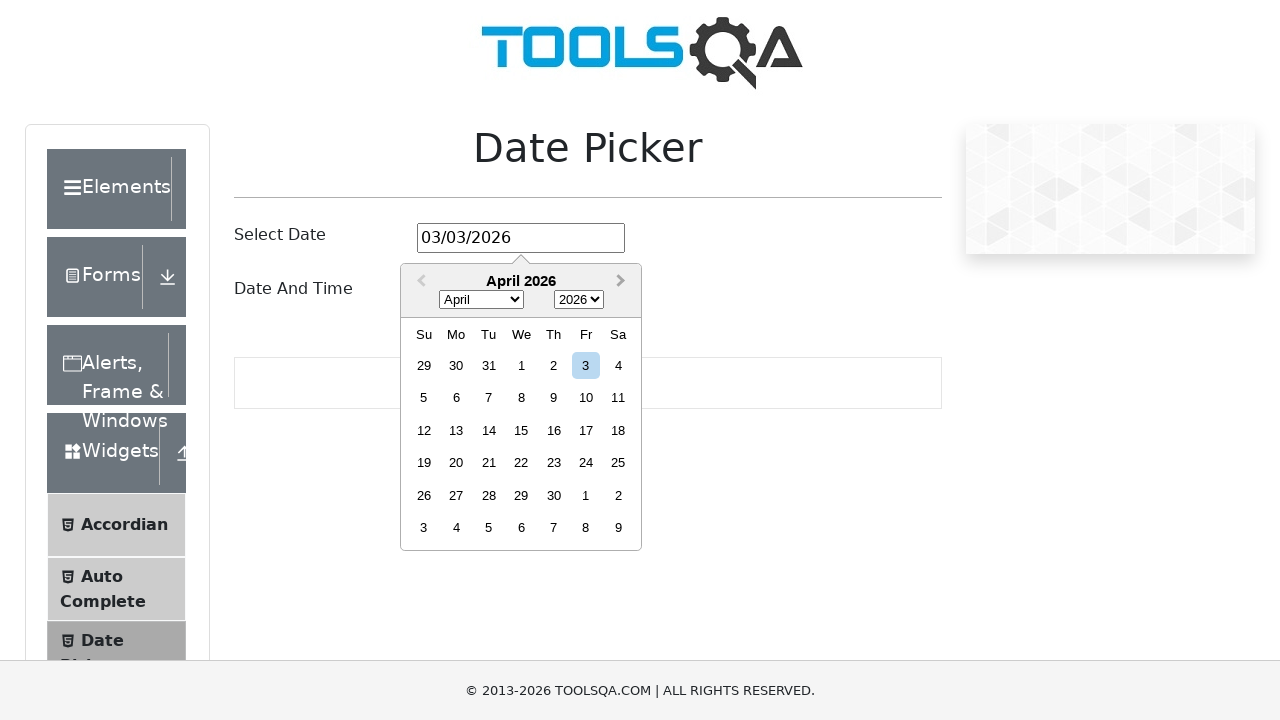

Selected day 24 from calendar at (586, 463) on .react-datepicker__day--024
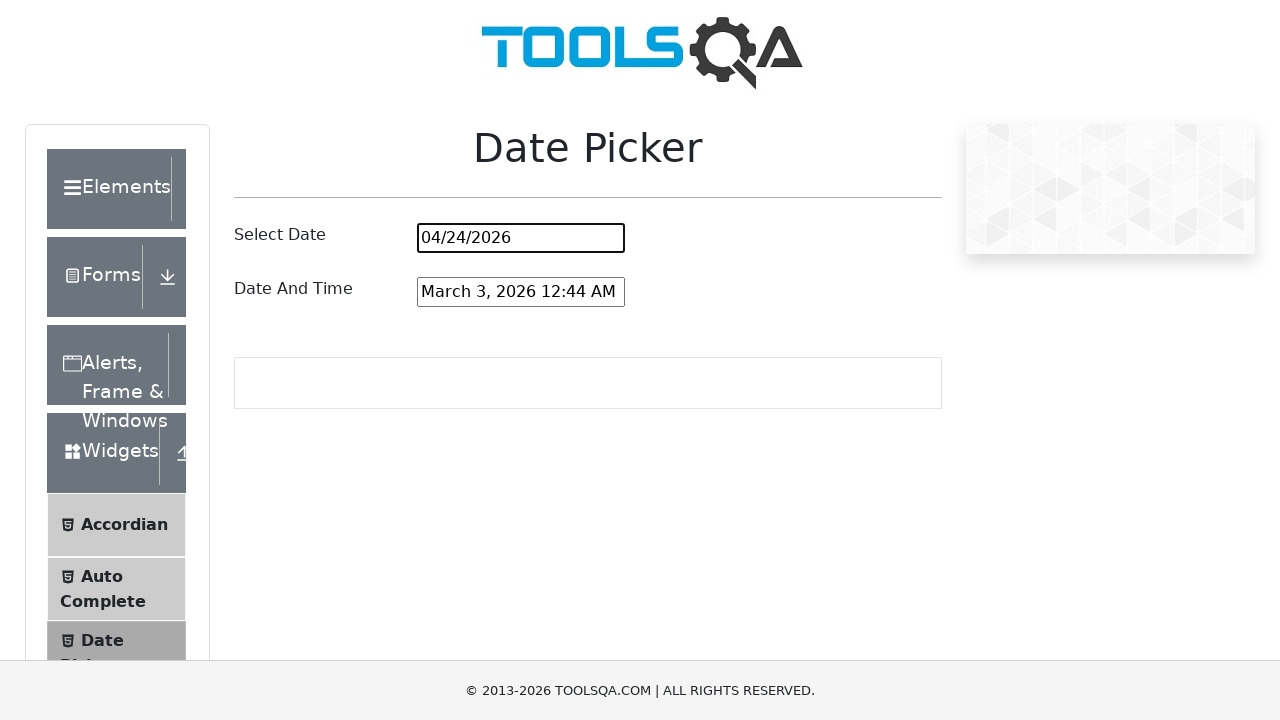

Verified date picker input field is present
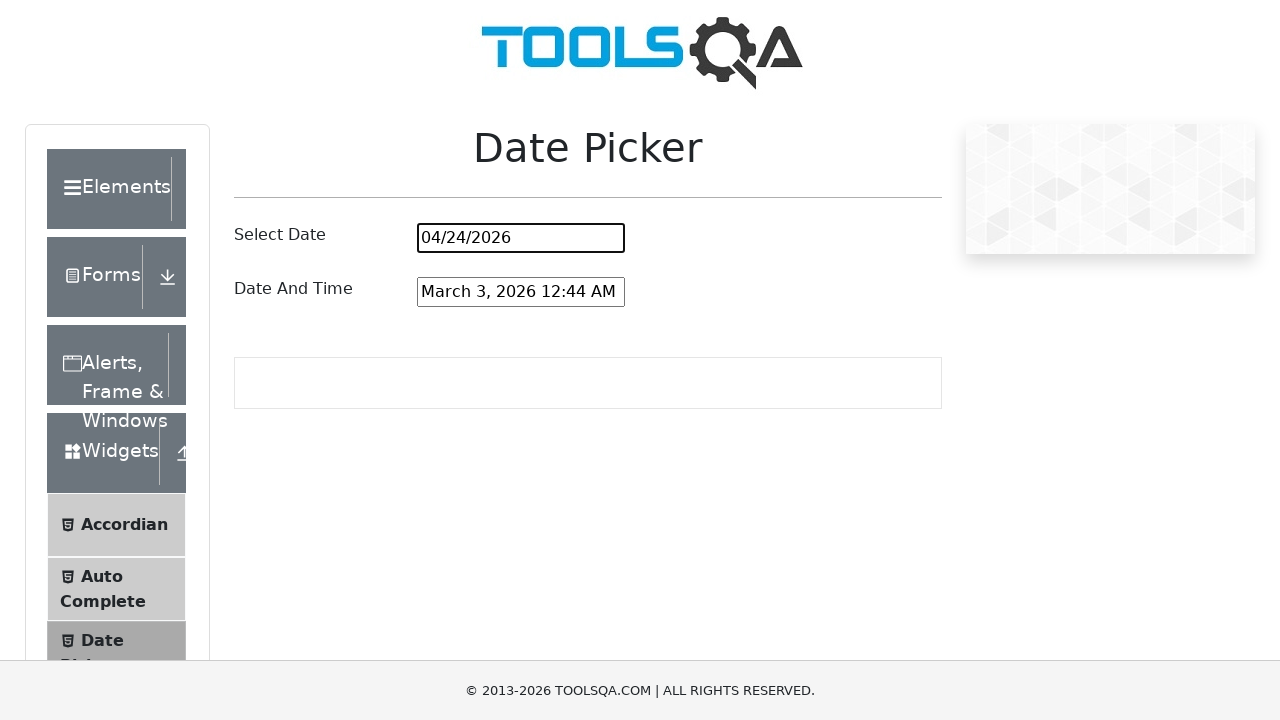

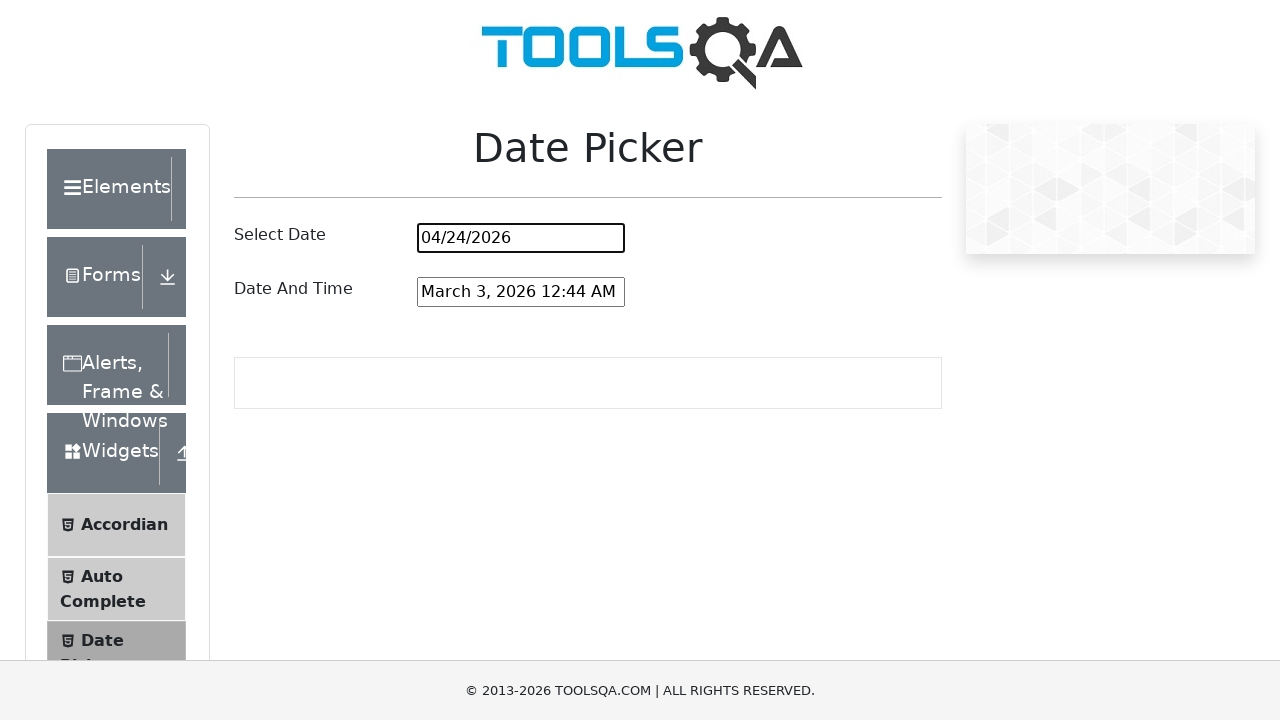